Selects "Option 2" from the dropdown by its value attribute and verifies the selection was applied correctly

Starting URL: https://the-internet.herokuapp.com/dropdown

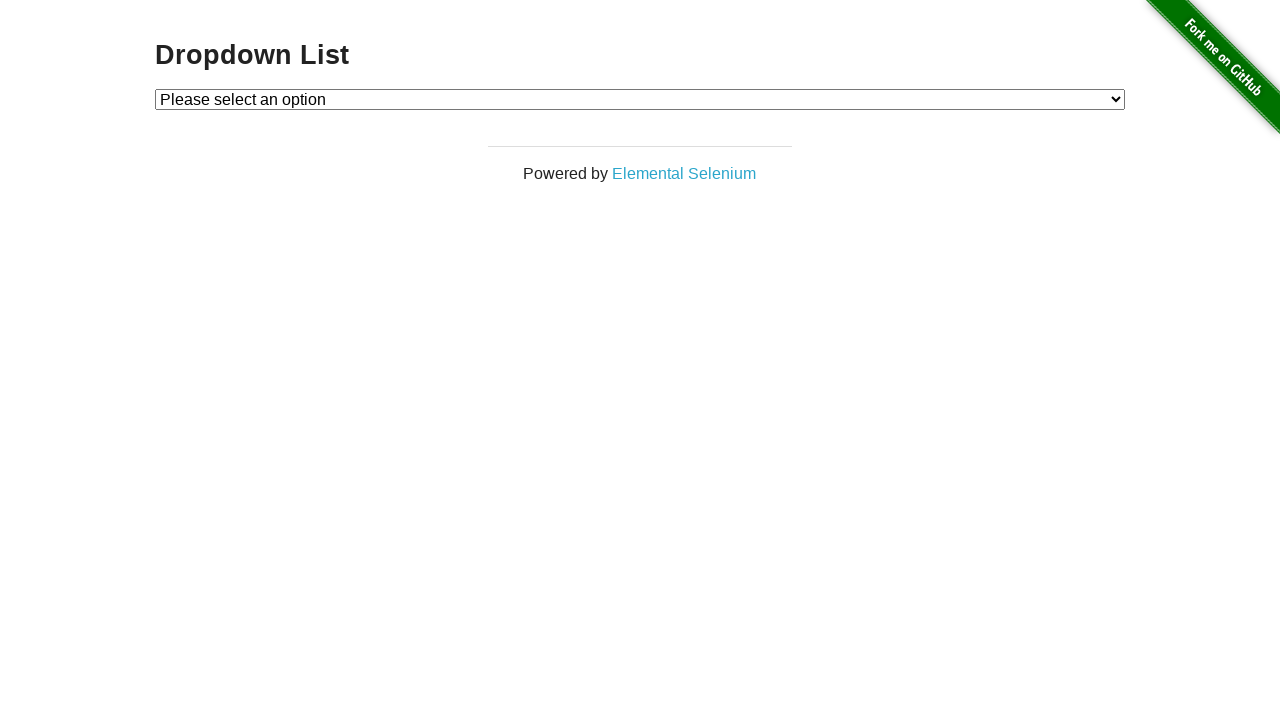

Selected 'Option 2' from dropdown by value attribute on #dropdown
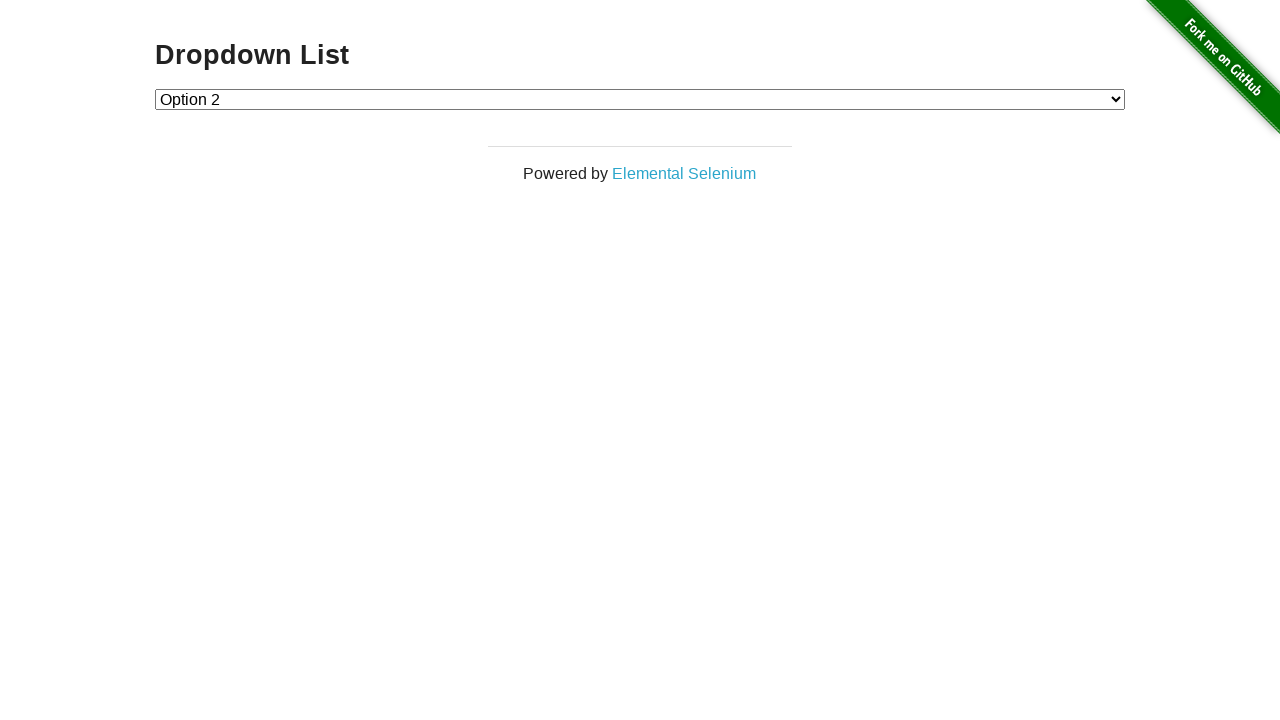

Retrieved text content of selected dropdown option
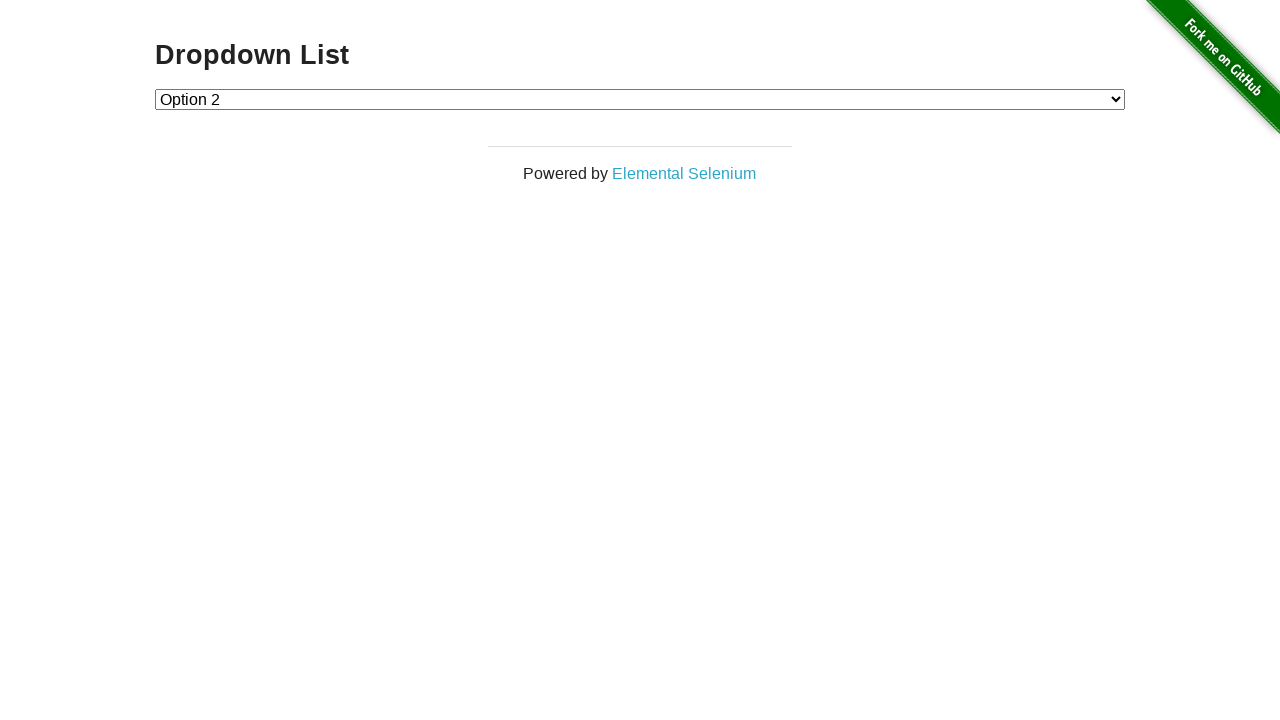

Verified that 'Option 2' is the selected option in the dropdown
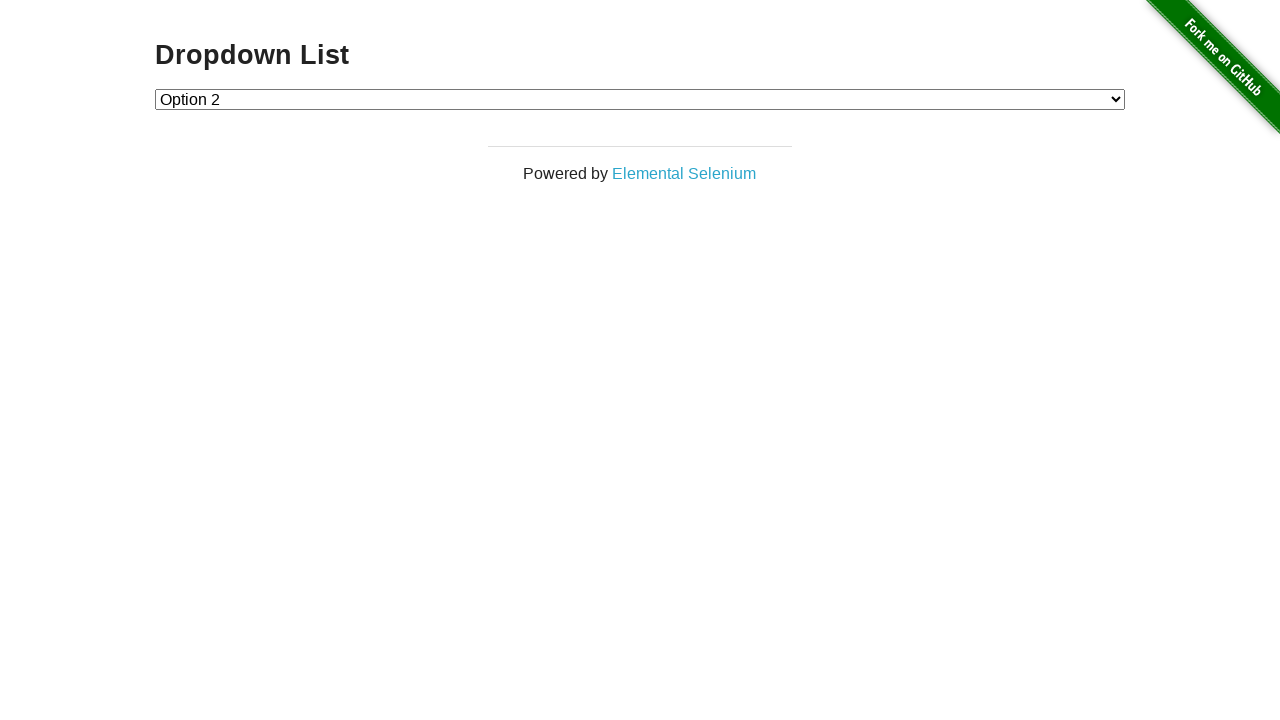

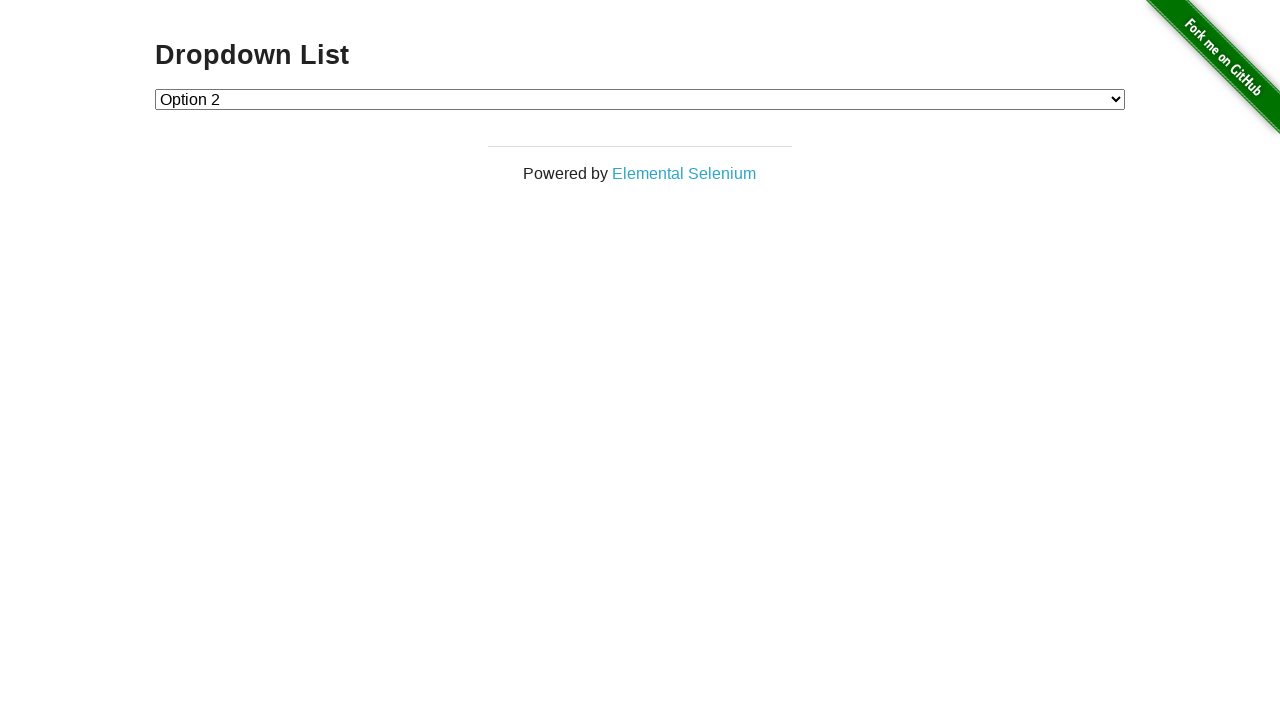